Navigates to Taiwan's Central Weather Administration typhoon list, opens a specific typhoon detail page in a new tab, and expands various information sections including typhoon summary, observation data, and track map.

Starting URL: https://rdc28.cwa.gov.tw/TDB/public/warning_typhoon_list/

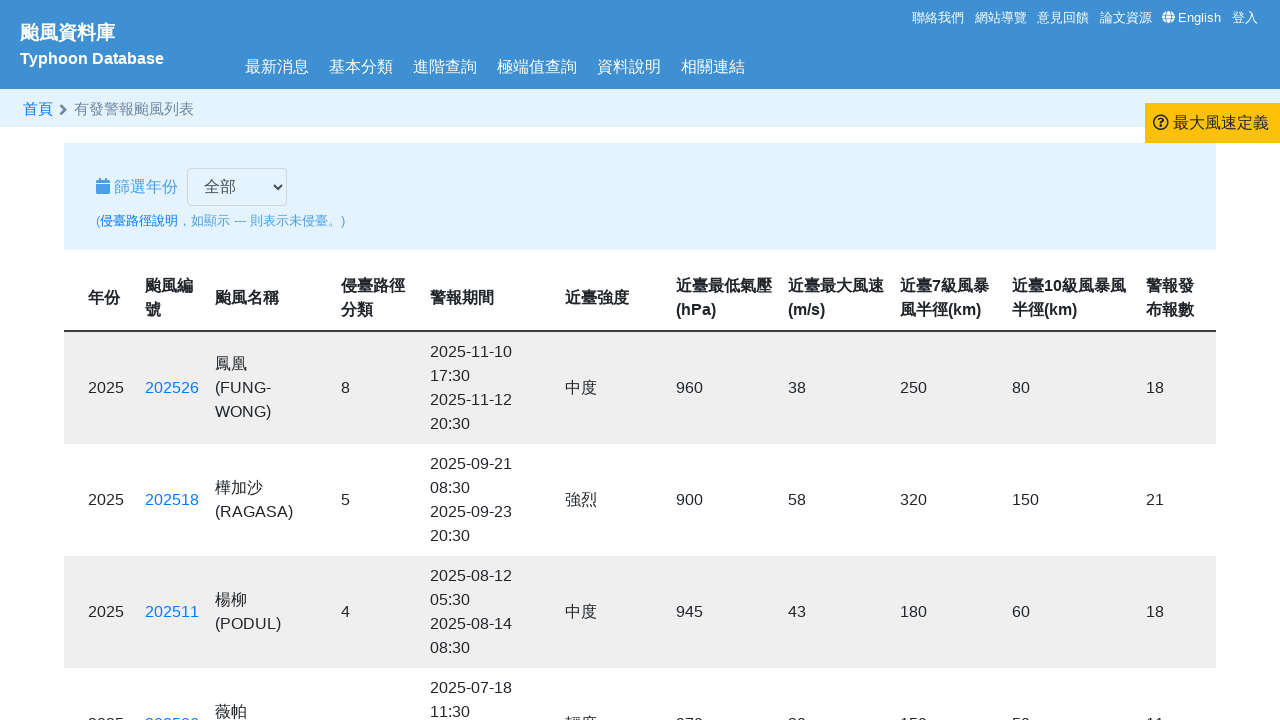

Typhoon list table loaded
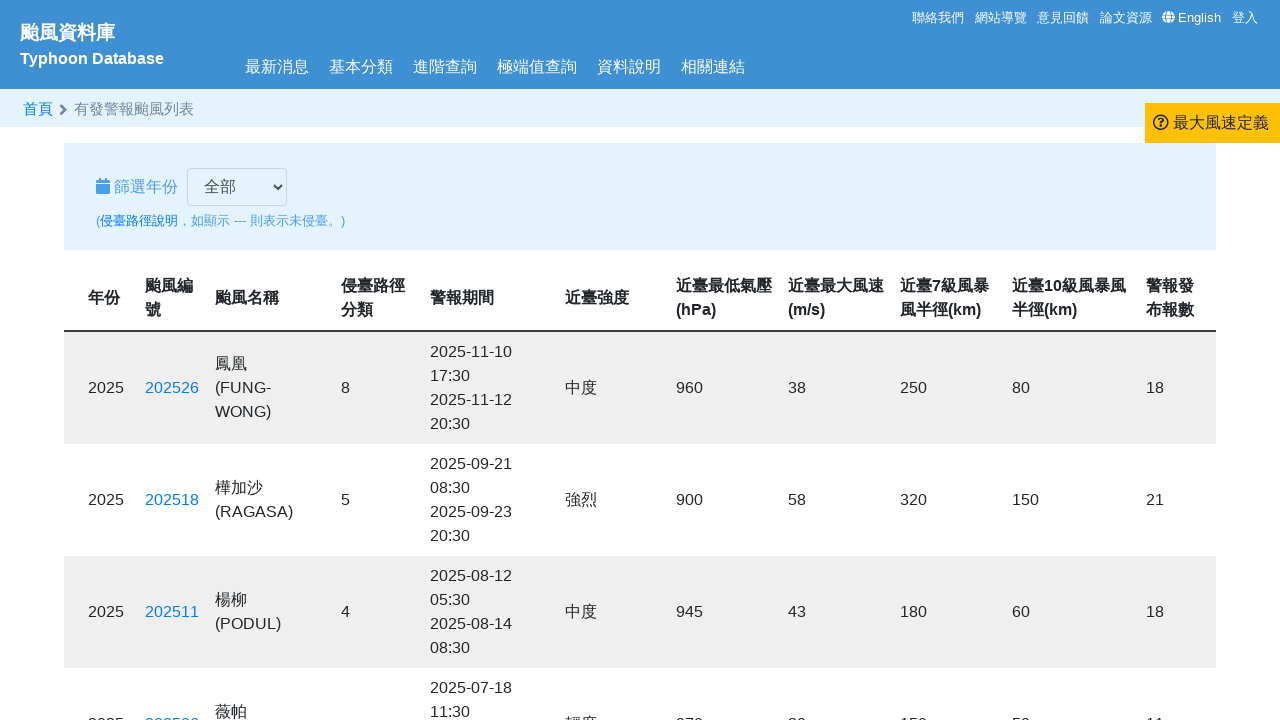

Clicked typhoon detail link to open in new tab at (172, 360) on a[href='https://rdc28.cwa.gov.tw/TDB/public/typhoon_detail?typhoon_id=202425']
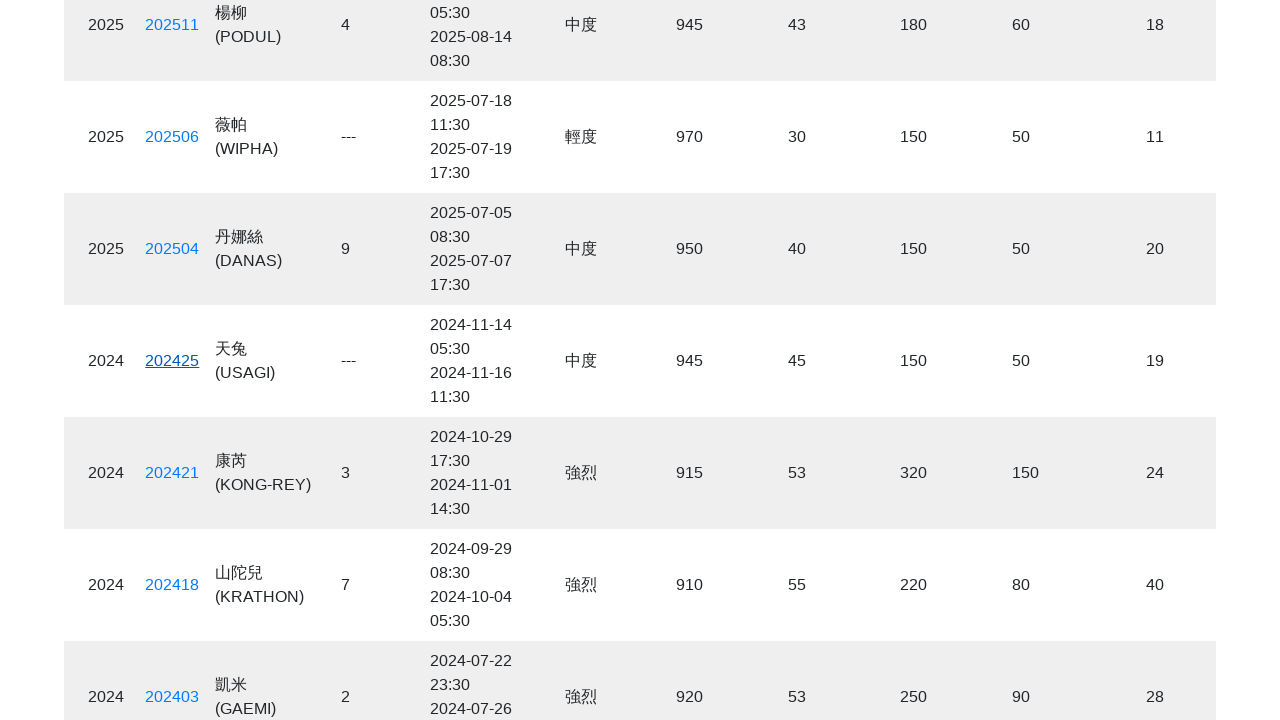

Typhoon detail page loaded in new tab
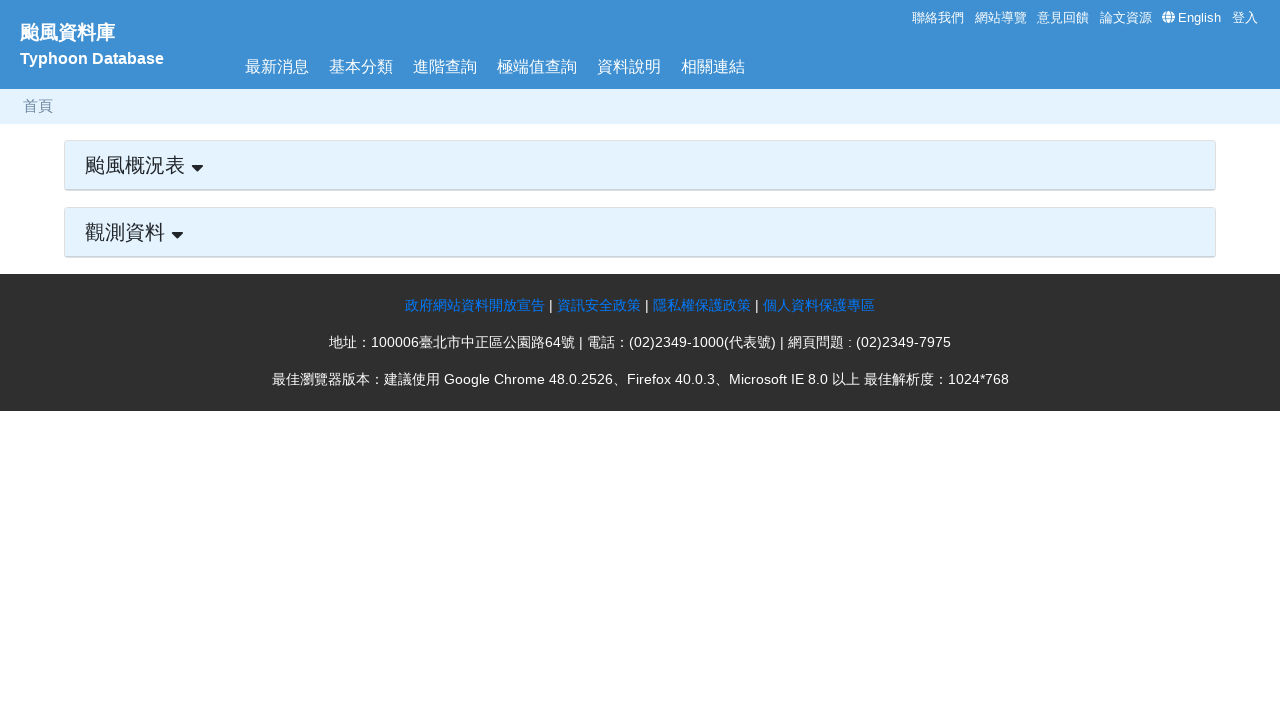

Clicked to expand Typhoon Summary section at (640, 165) on #typhoon_abstract_header
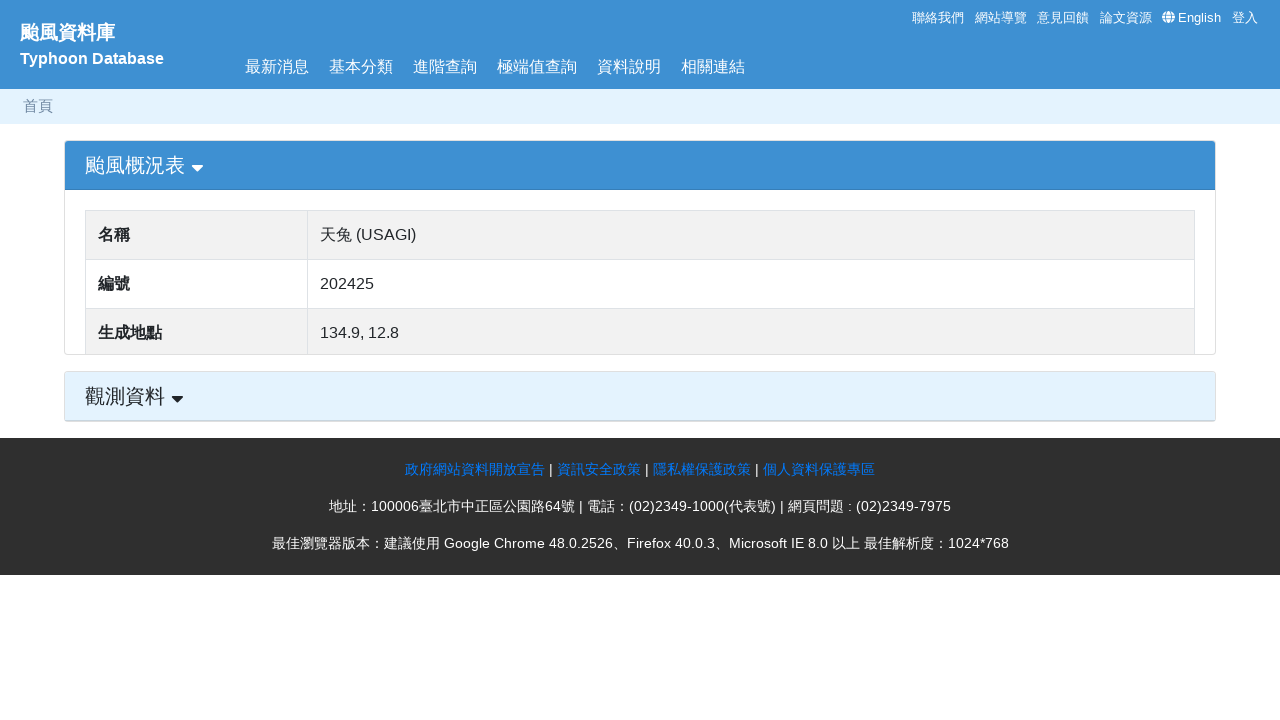

Typhoon Summary section expanded and visible
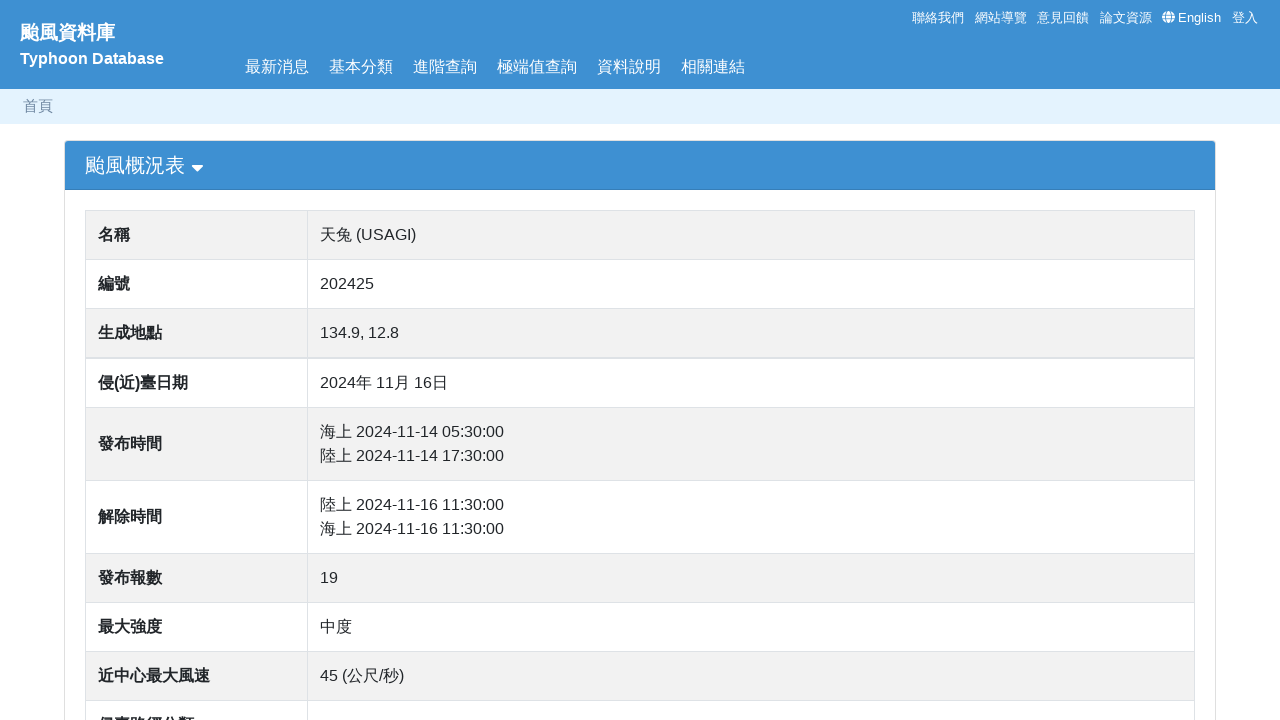

Clicked to expand Observation Data section at (640, 541) on div[data-target='#OBS']
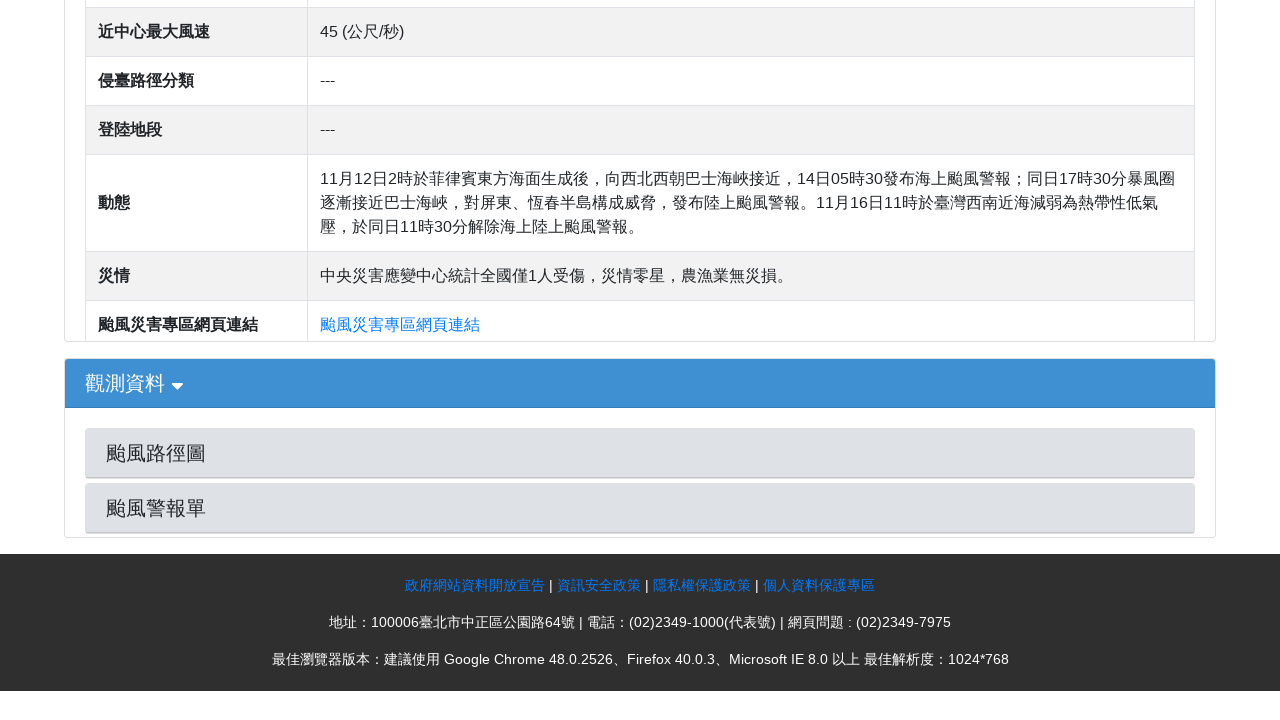

Observation Data section expanded and visible
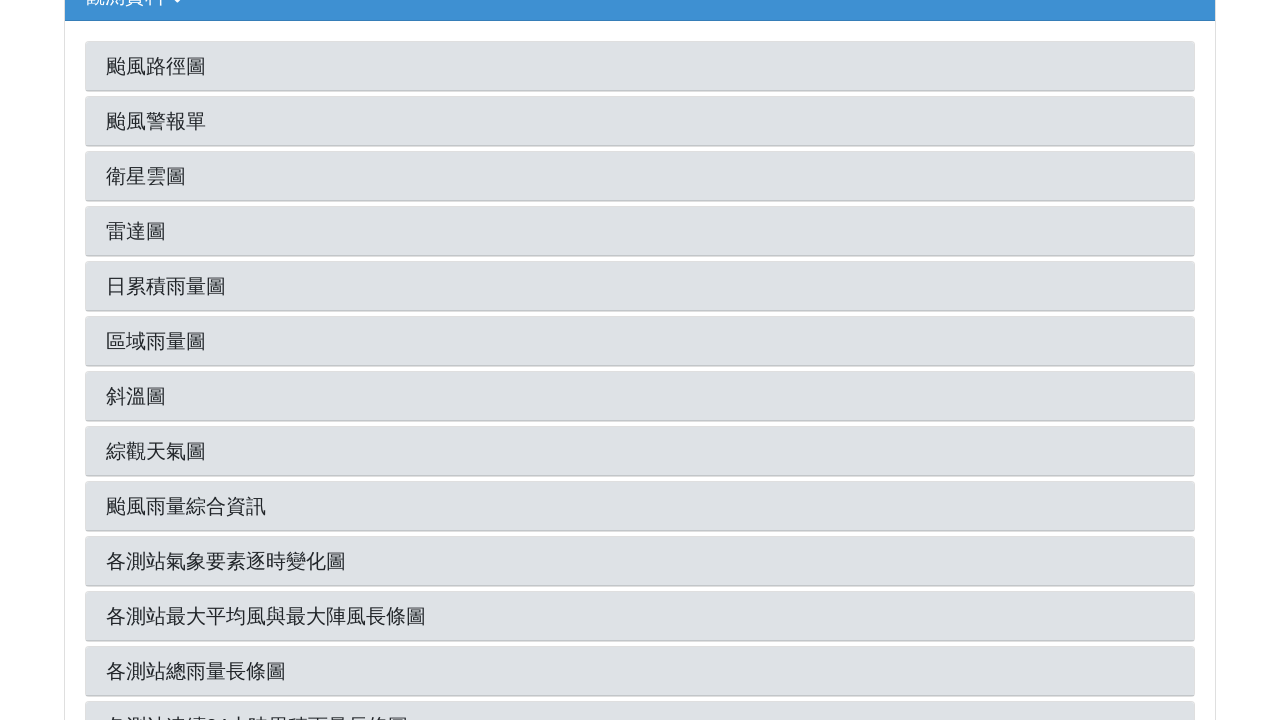

Clicked to expand Typhoon Track Map section at (640, 66) on div[data-target='#Track']
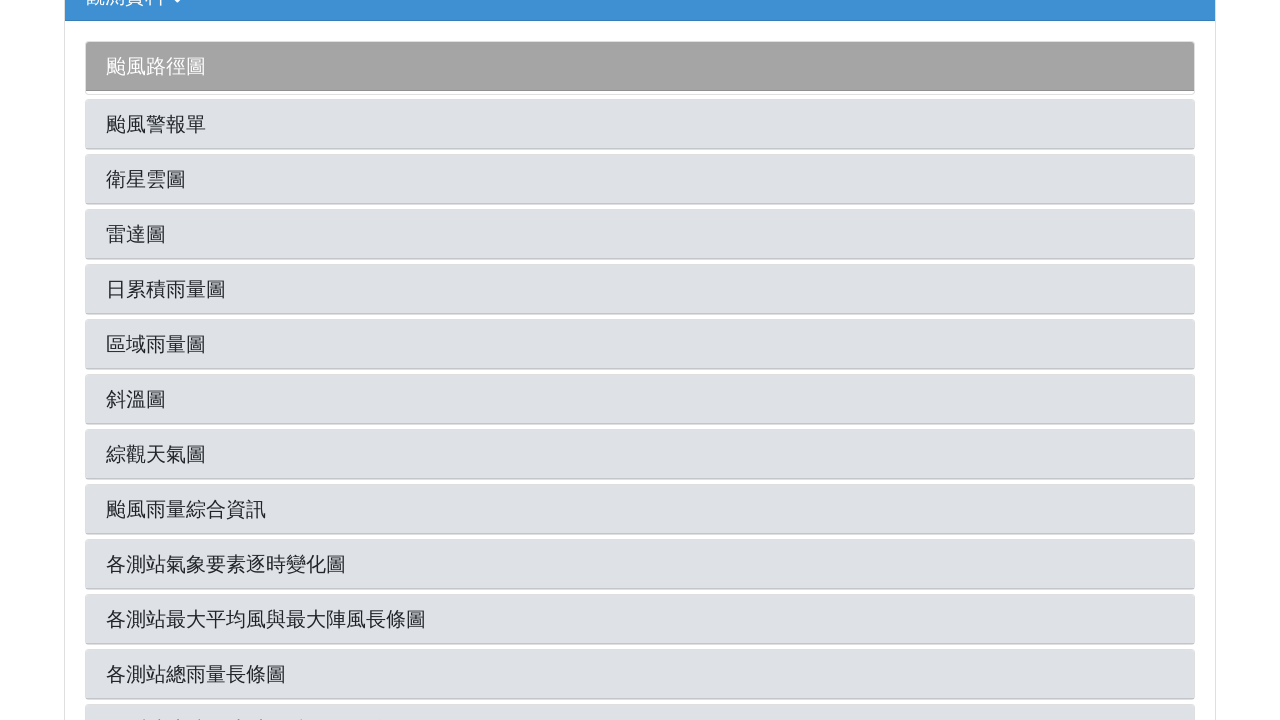

Typhoon Track Map section expanded and visible
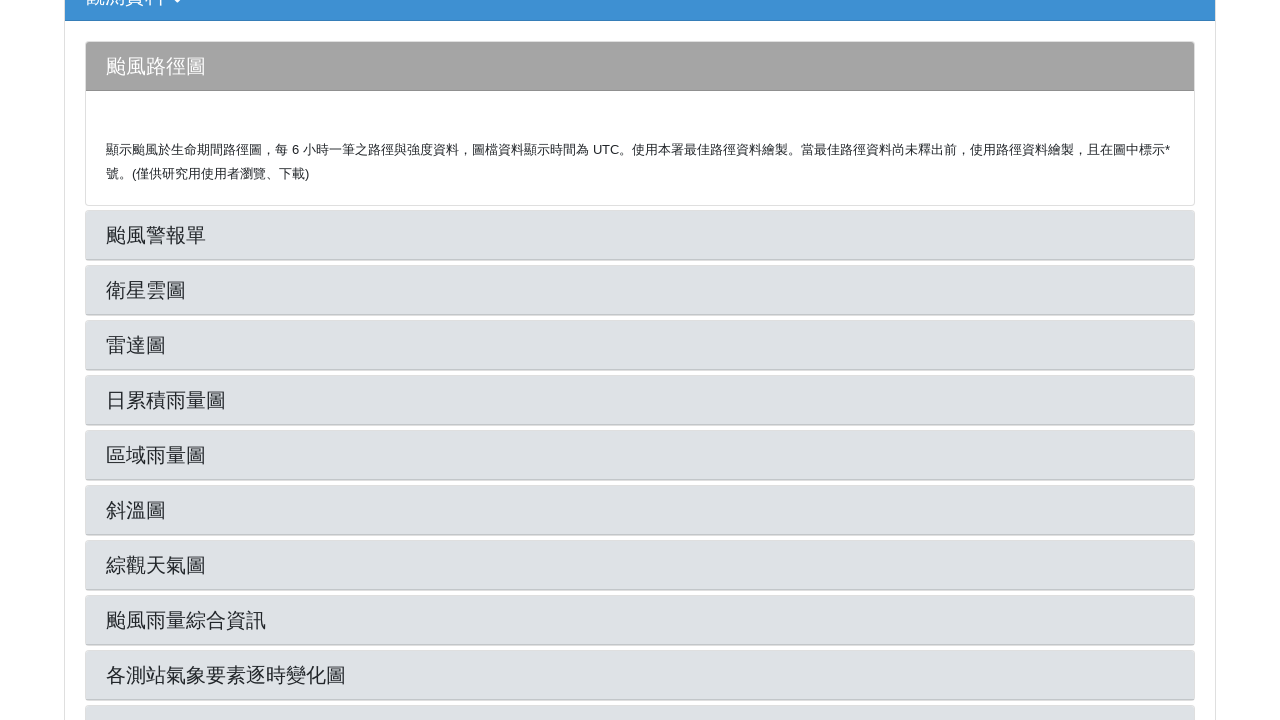

Track map image is visible and verified
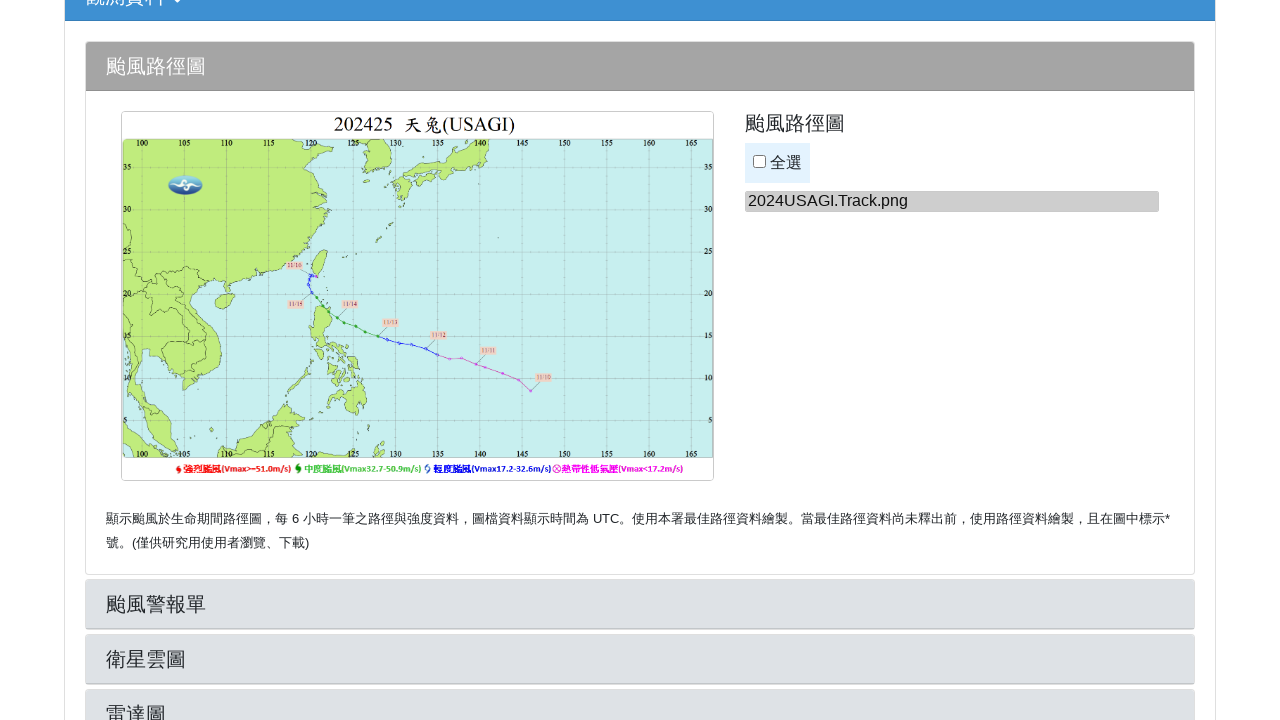

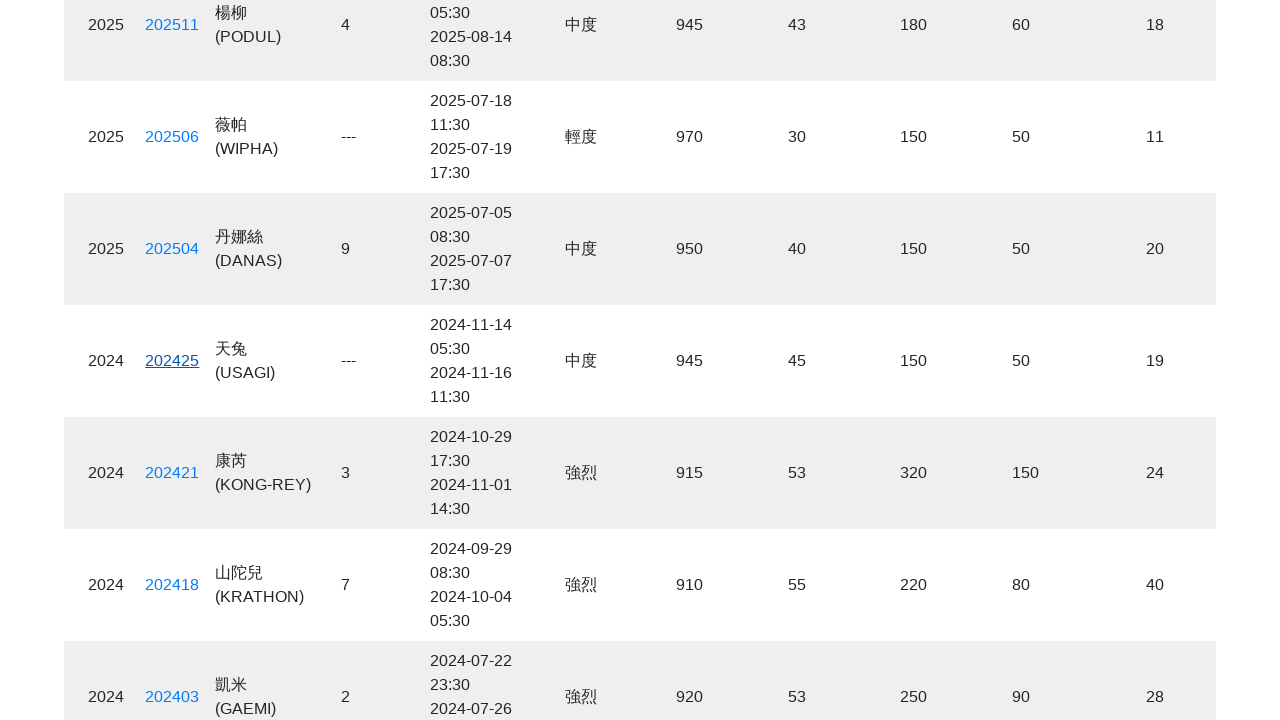